Tests registration form by filling only required fields (first name, last name, email) and verifying successful submission

Starting URL: https://suninjuly.github.io/registration1.html

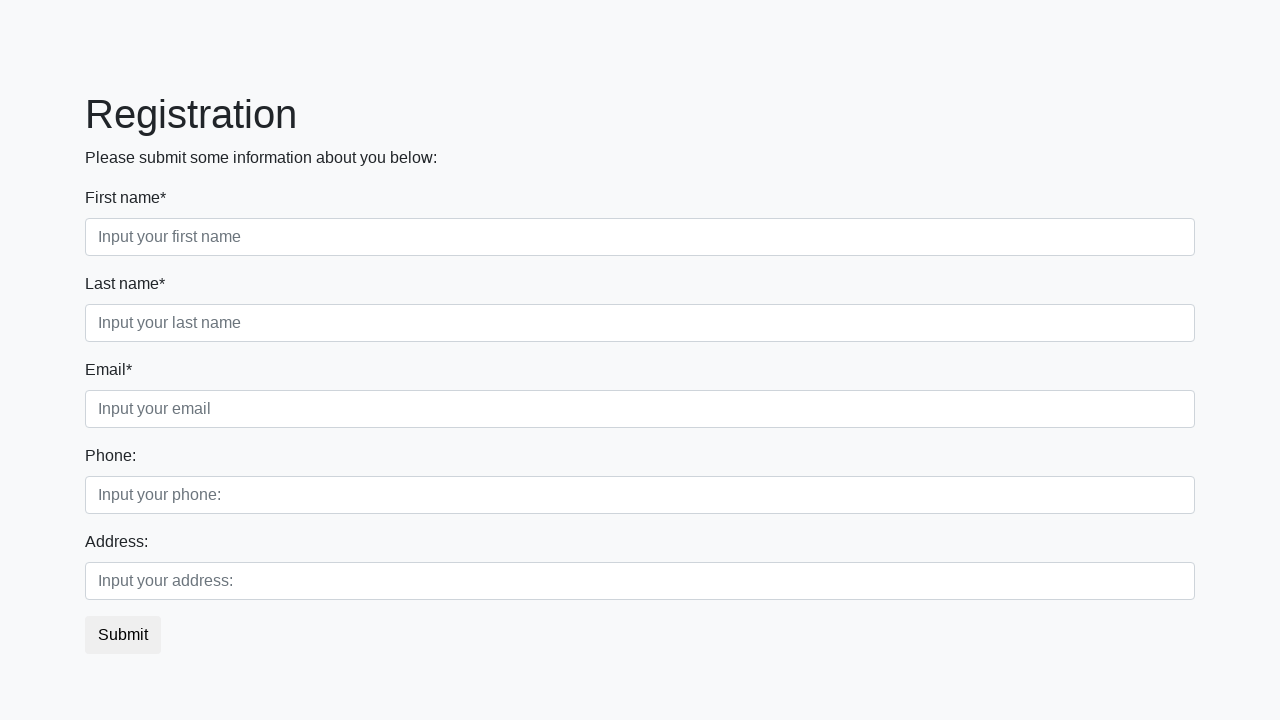

Filled first name field with 'John' on //div[@class='first_block']/div[contains(@class, 'first_class')]/input
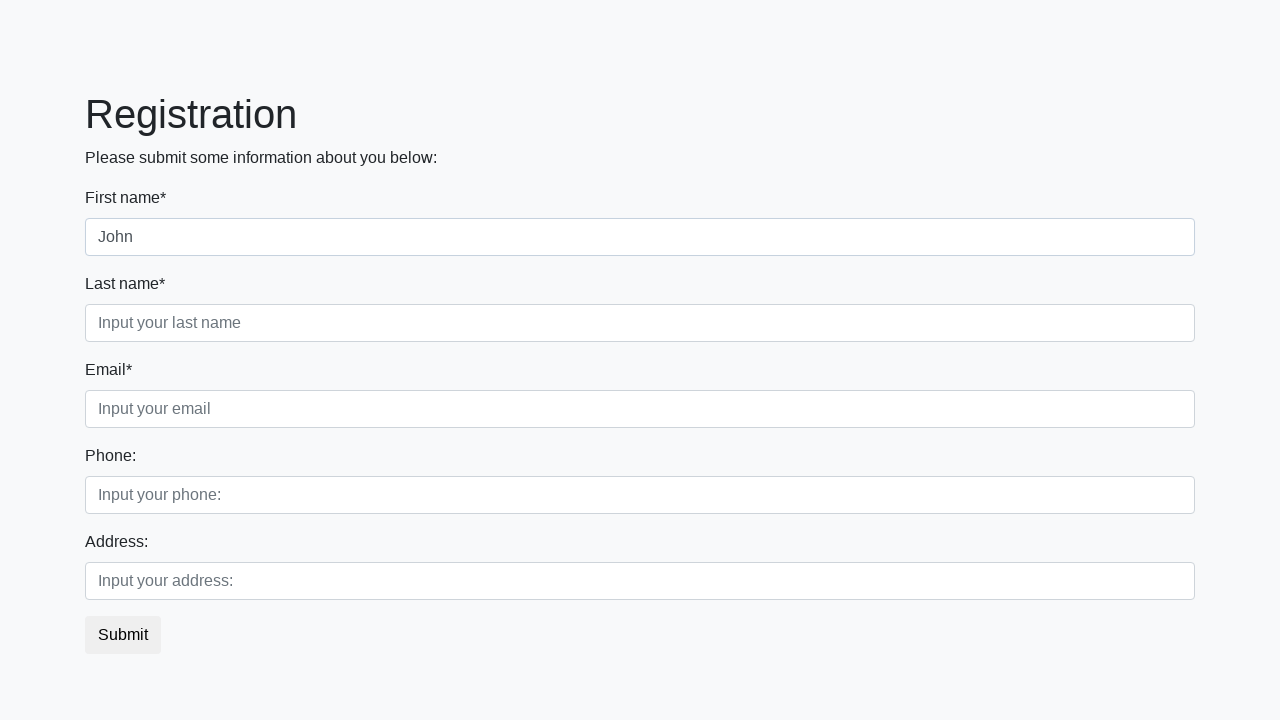

Filled last name field with 'Smith' on //div[@class='first_block']/div[contains(@class, 'second_class')]/input
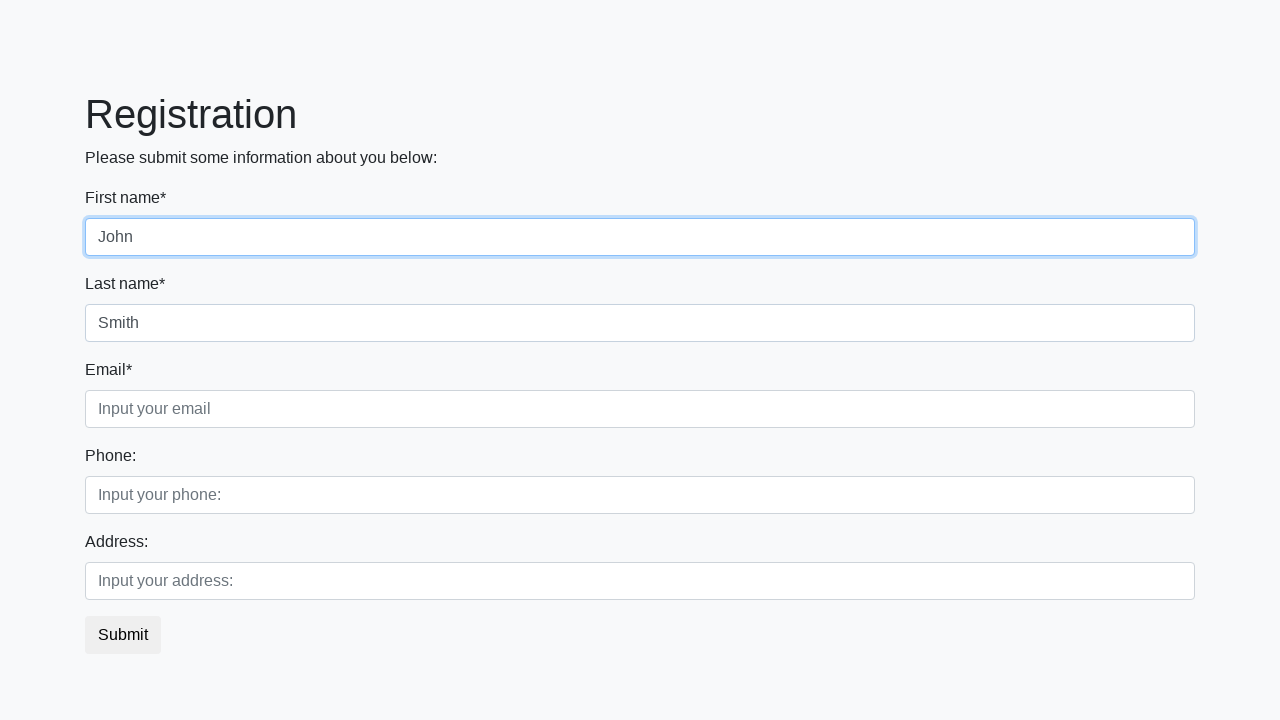

Filled email field with 'john.smith@example.com' on //div[@class='first_block']/div[contains(@class, 'third_class')]/input
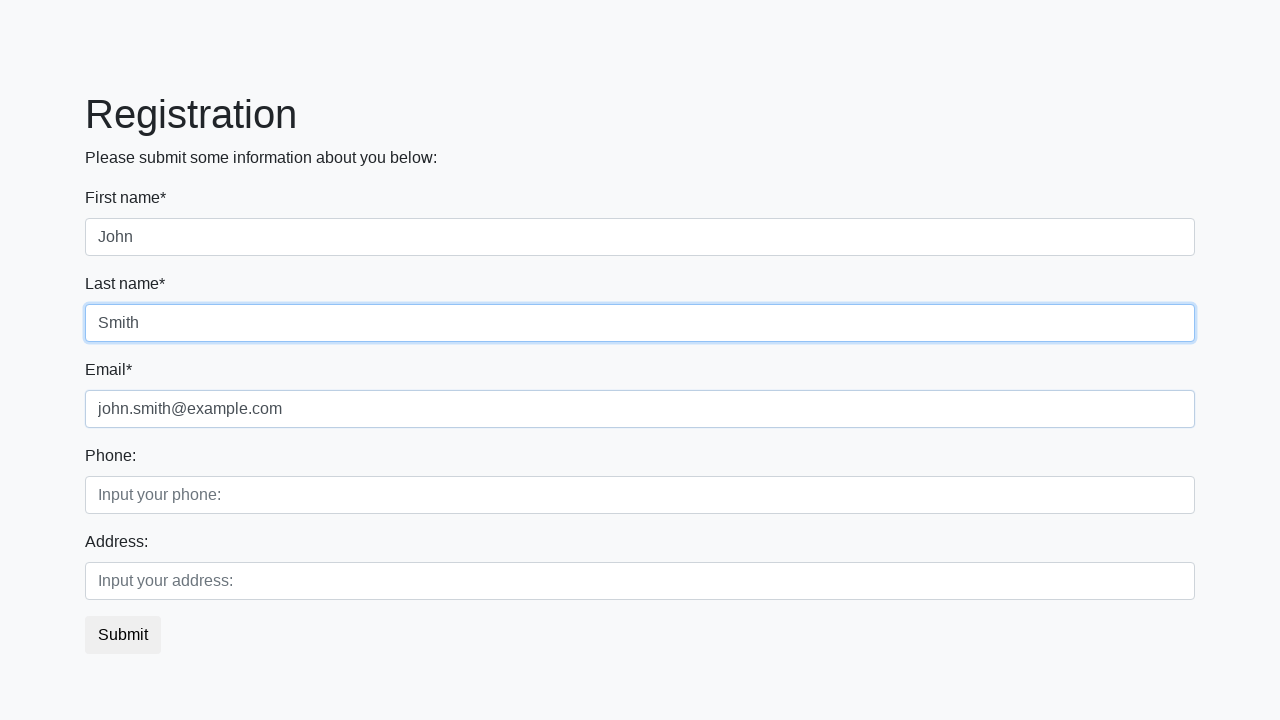

Clicked Submit button to register at (123, 635) on xpath=//button[contains(text(), 'Submit')]
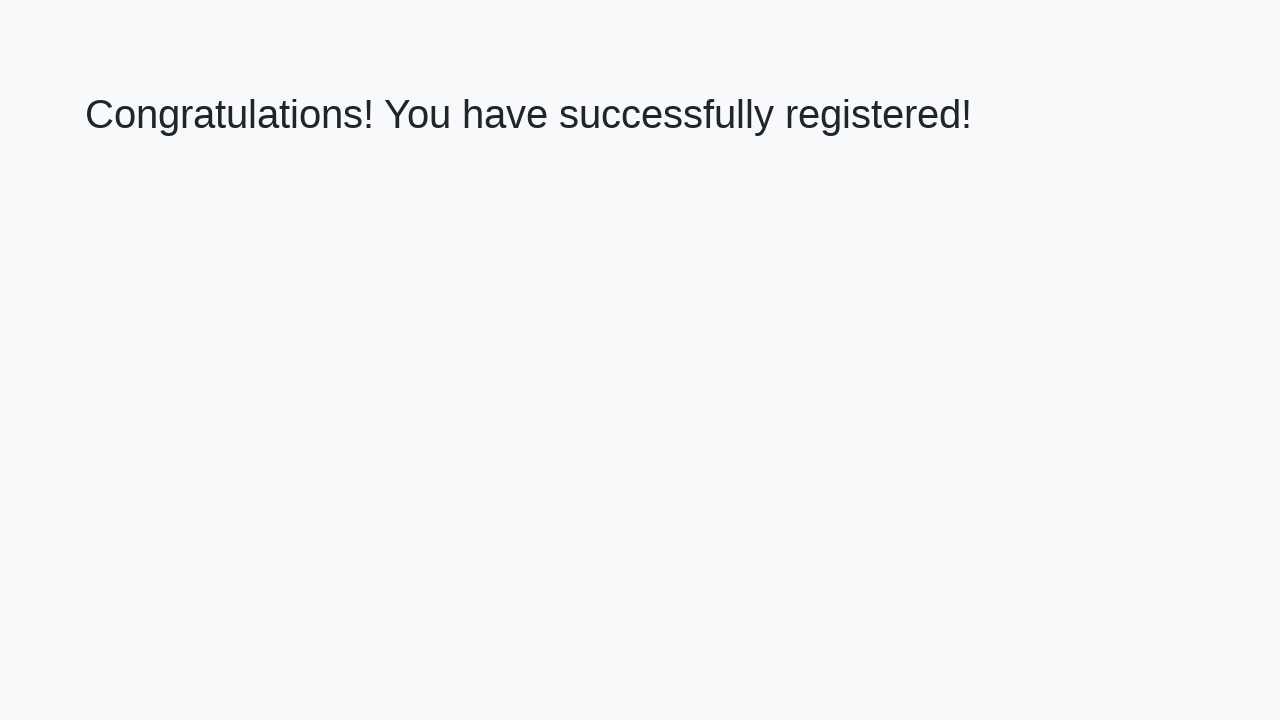

Success message h1 element loaded
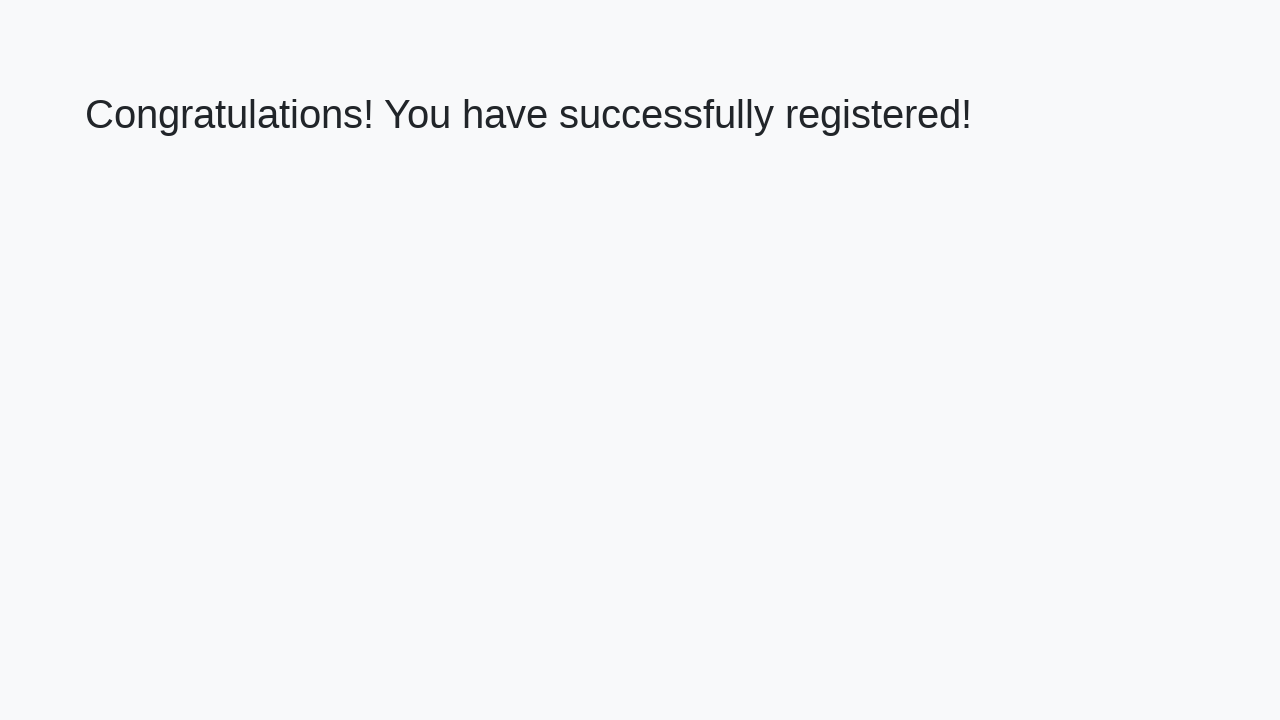

Retrieved success message text
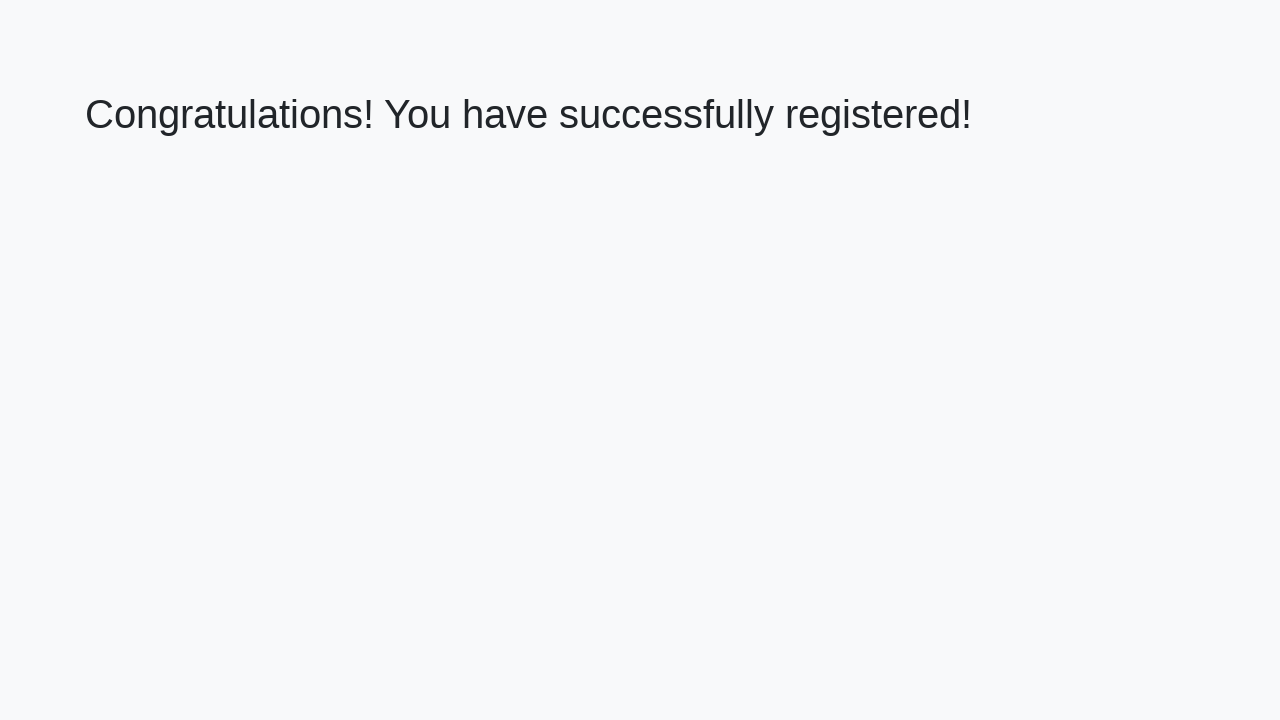

Verified success message matches expected text 'Congratulations! You have successfully registered!'
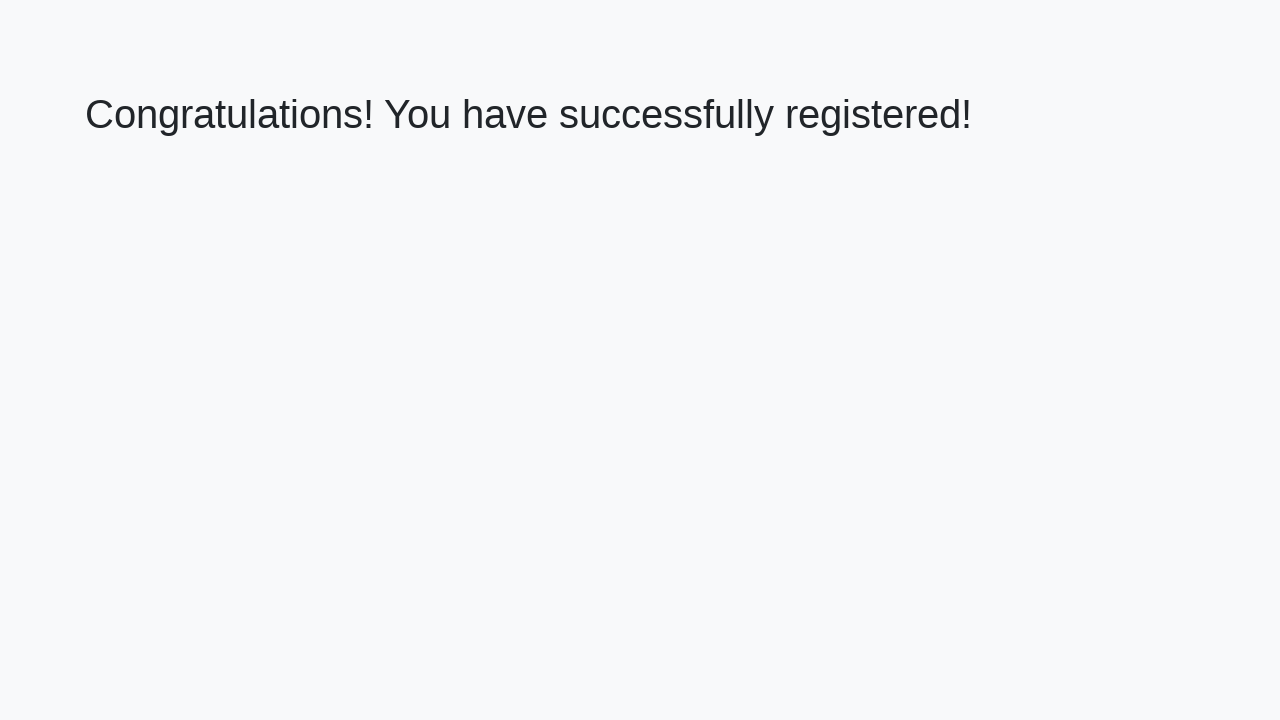

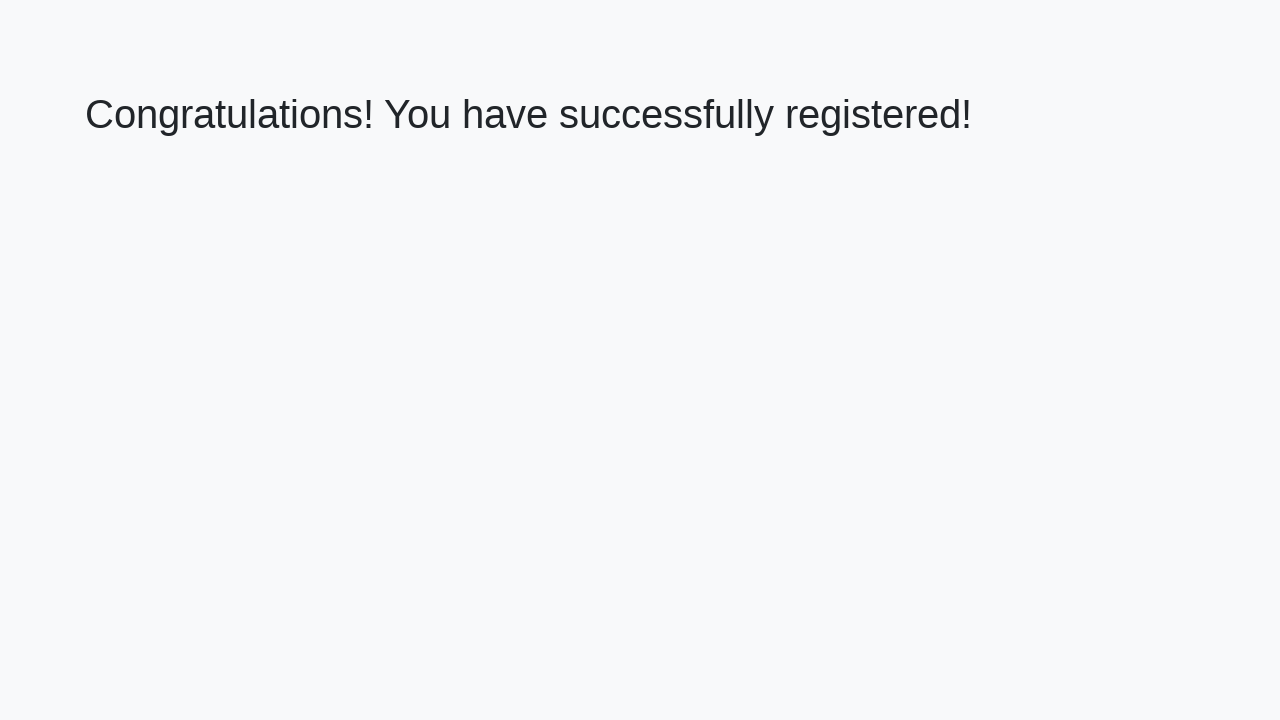